Navigates to Rozetka e-commerce homepage and performs a mouse movement action to simulate user interaction

Starting URL: https://rozetka.com.ua/

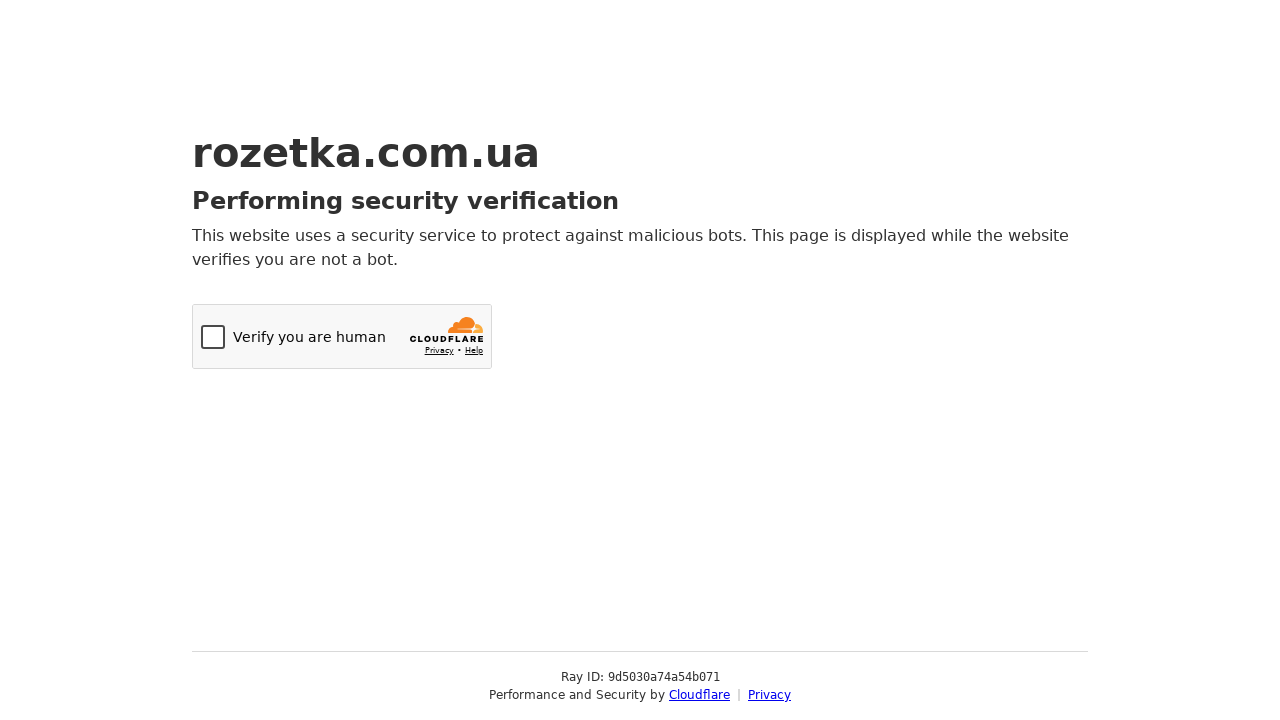

Navigated to Rozetka e-commerce homepage
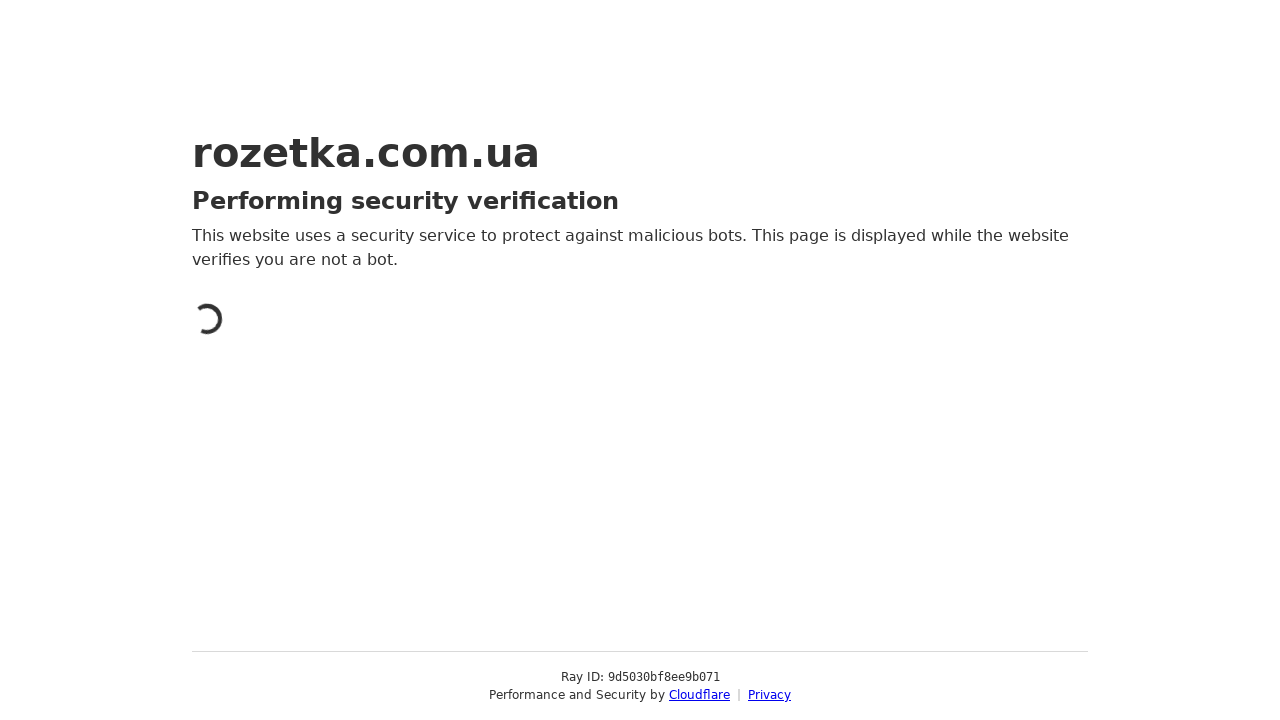

Performed mouse movement to simulate user interaction at (3, 5)
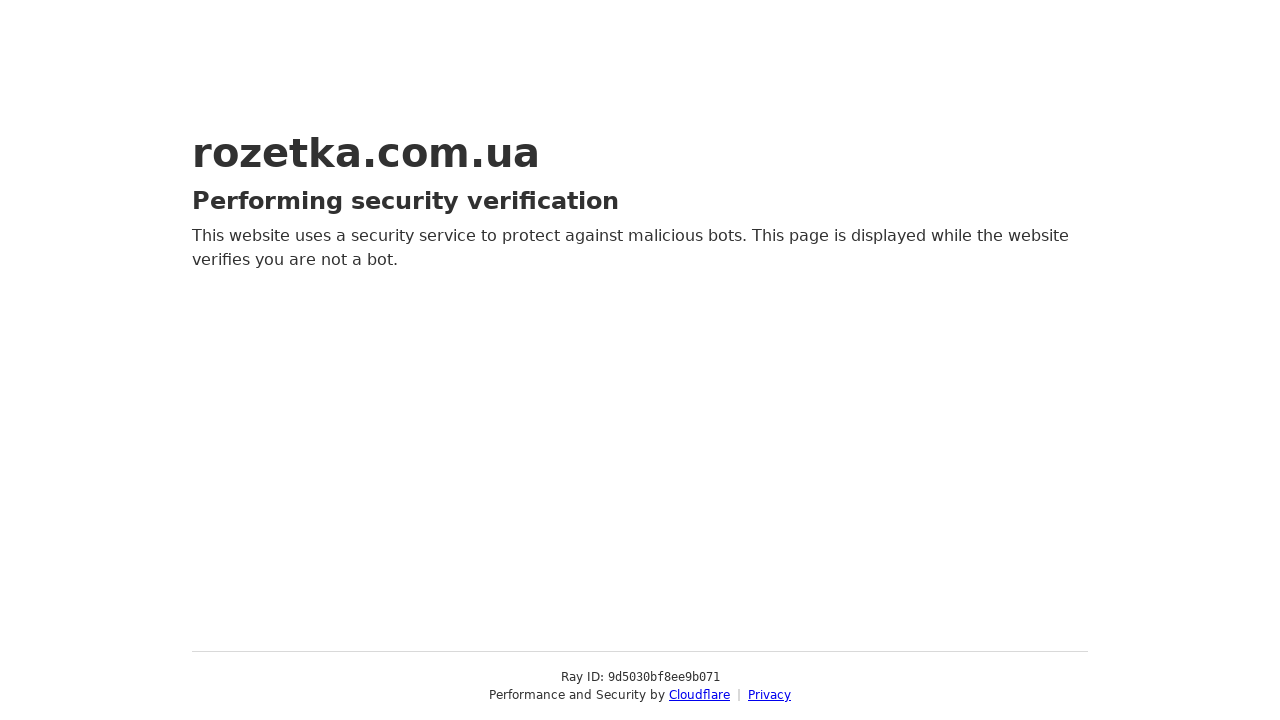

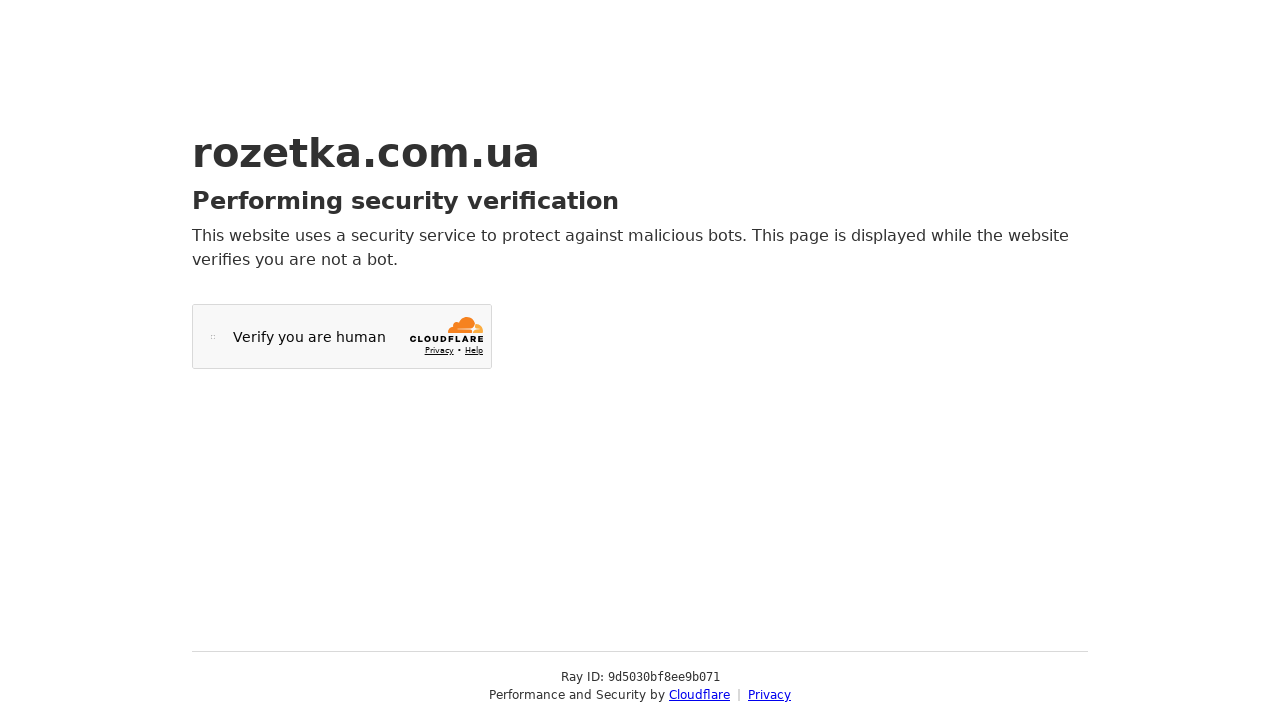